Tests a math quiz form by reading two numbers from the page, calculating their sum, selecting the correct answer from a dropdown, and submitting the form.

Starting URL: http://suninjuly.github.io/selects2.html

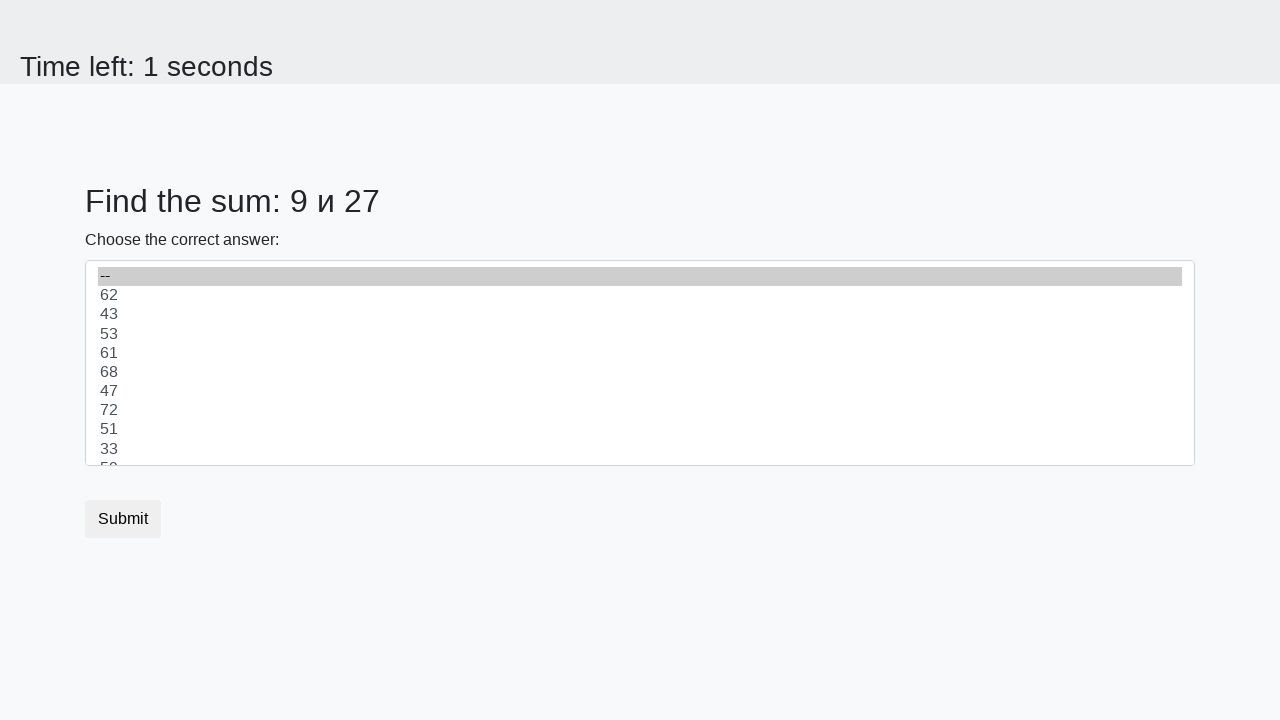

Read first number from #num1 element
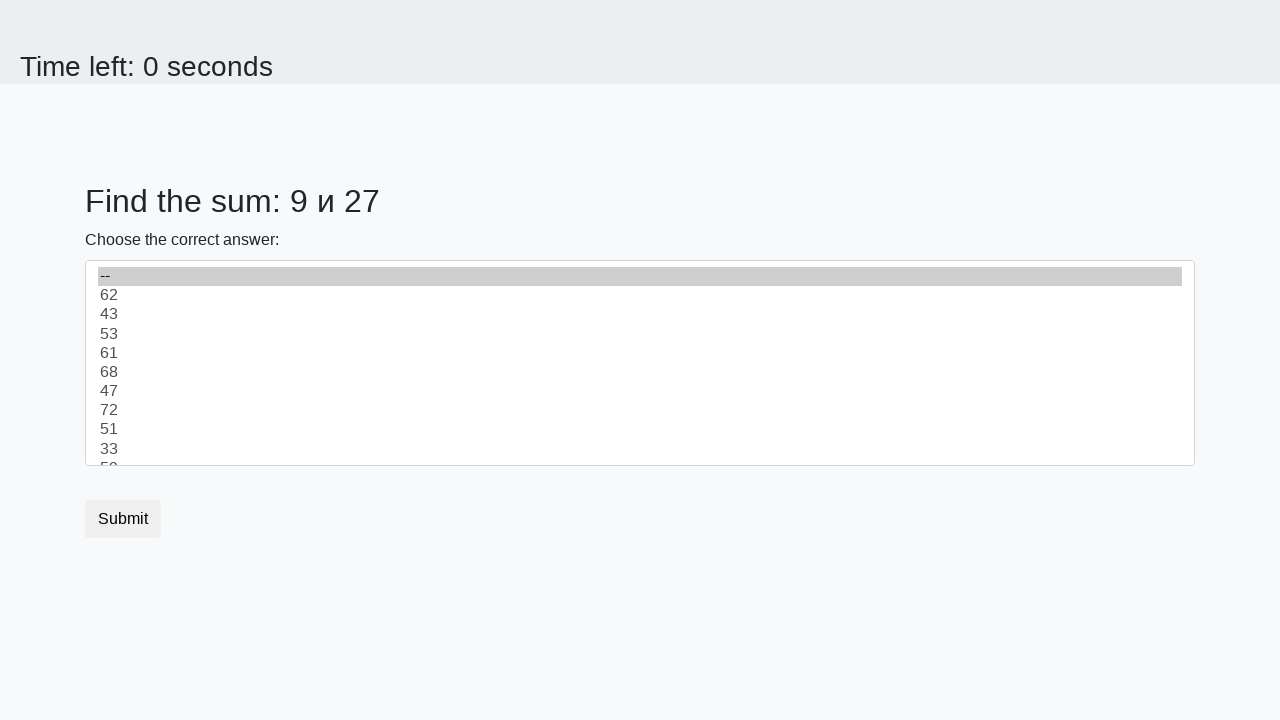

Parsed first number as integer: 9
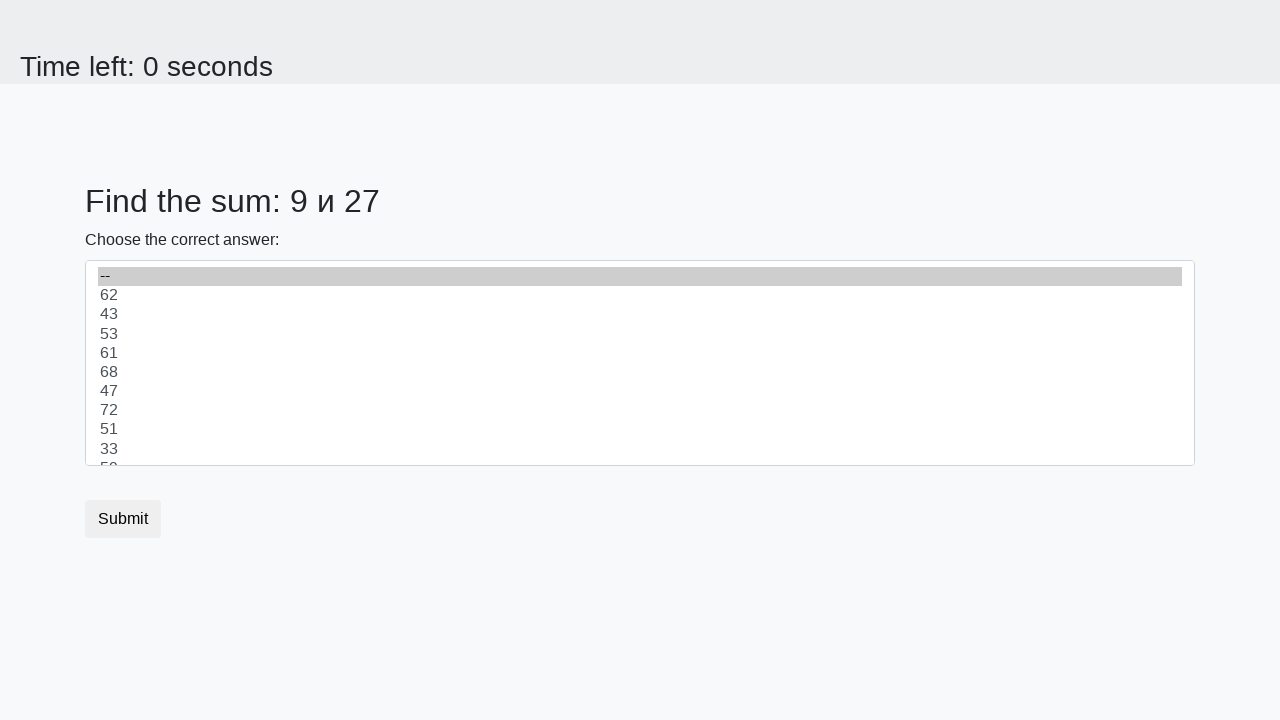

Read second number from #num2 element
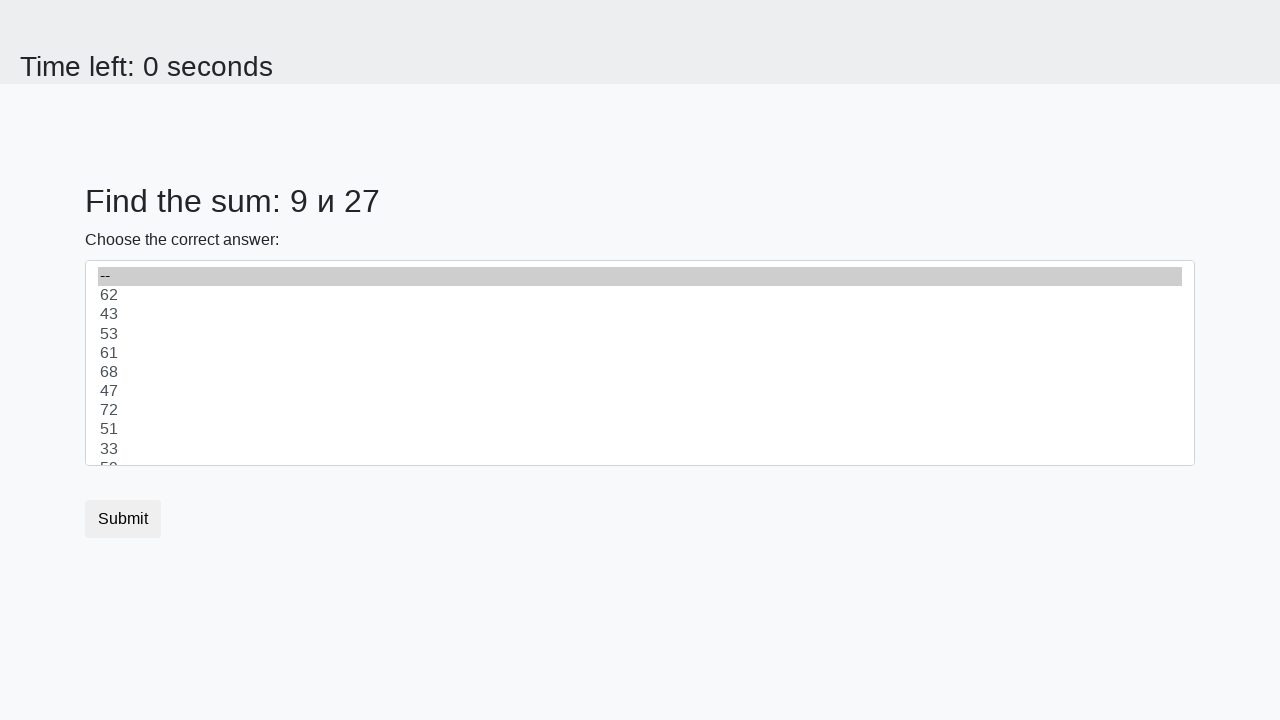

Parsed second number as integer: 27
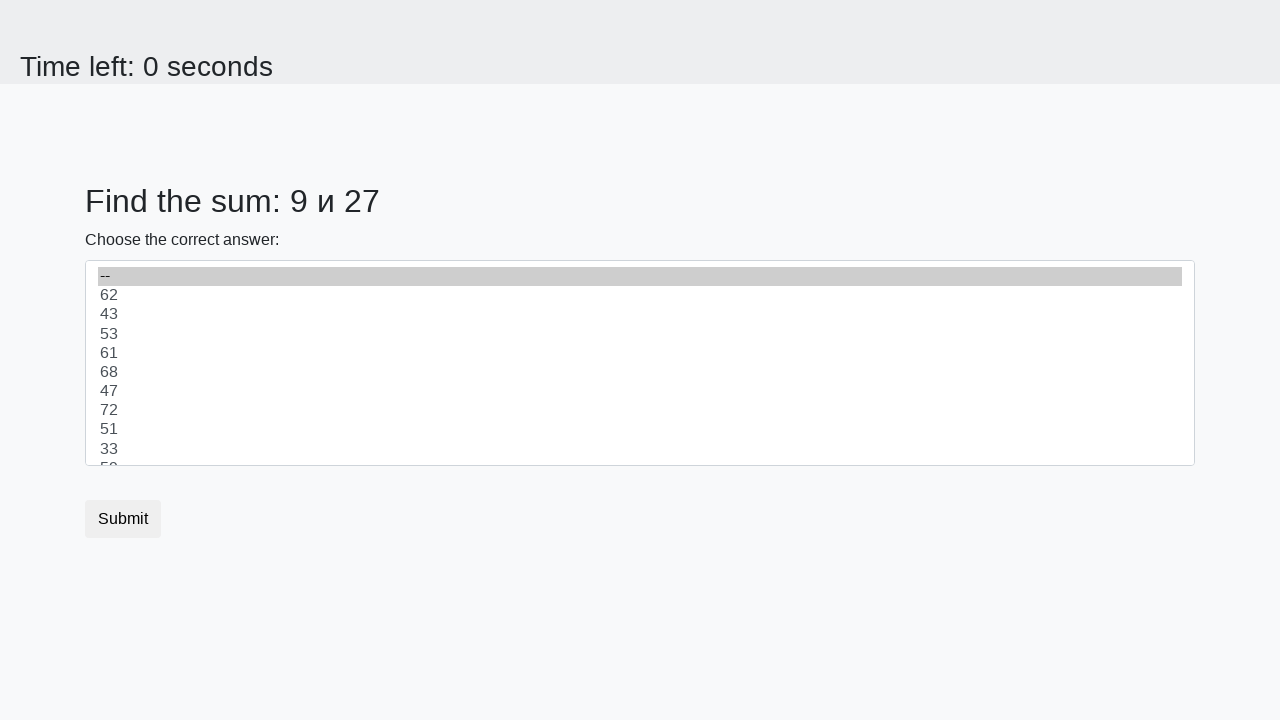

Calculated sum: 9 + 27 = 36
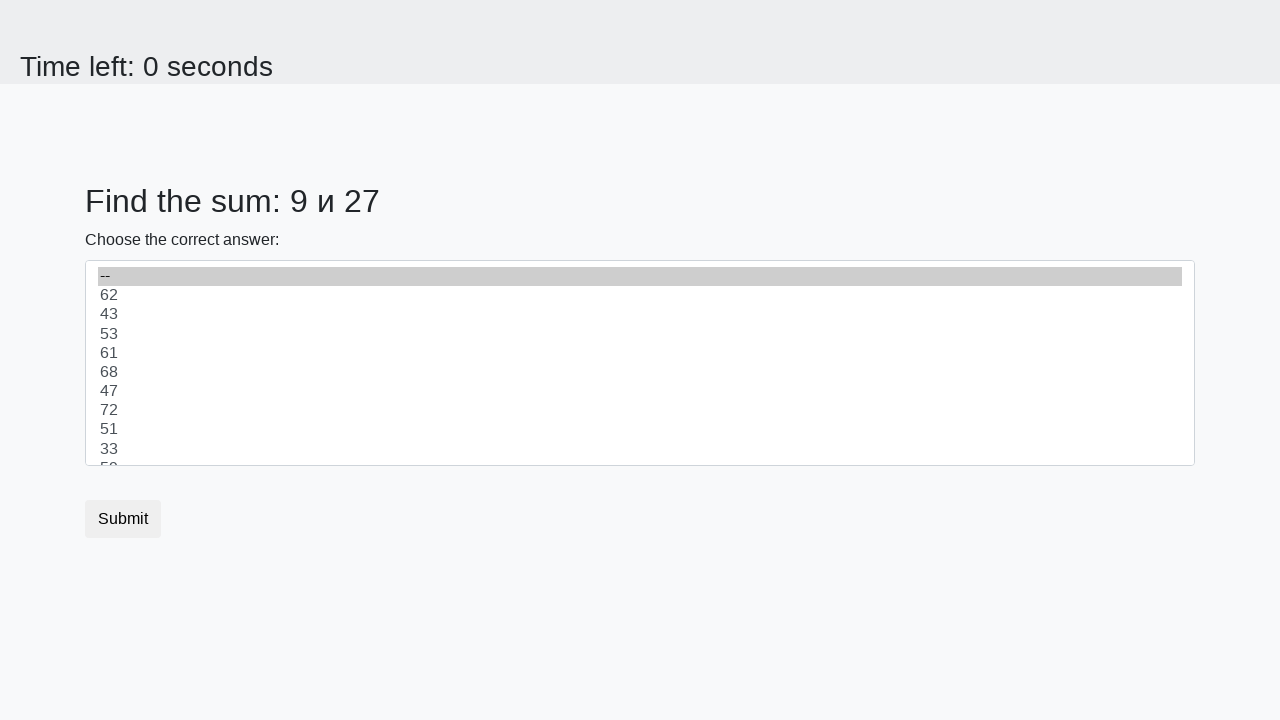

Selected dropdown option with value 36 at (640, 362) on option[value='36']
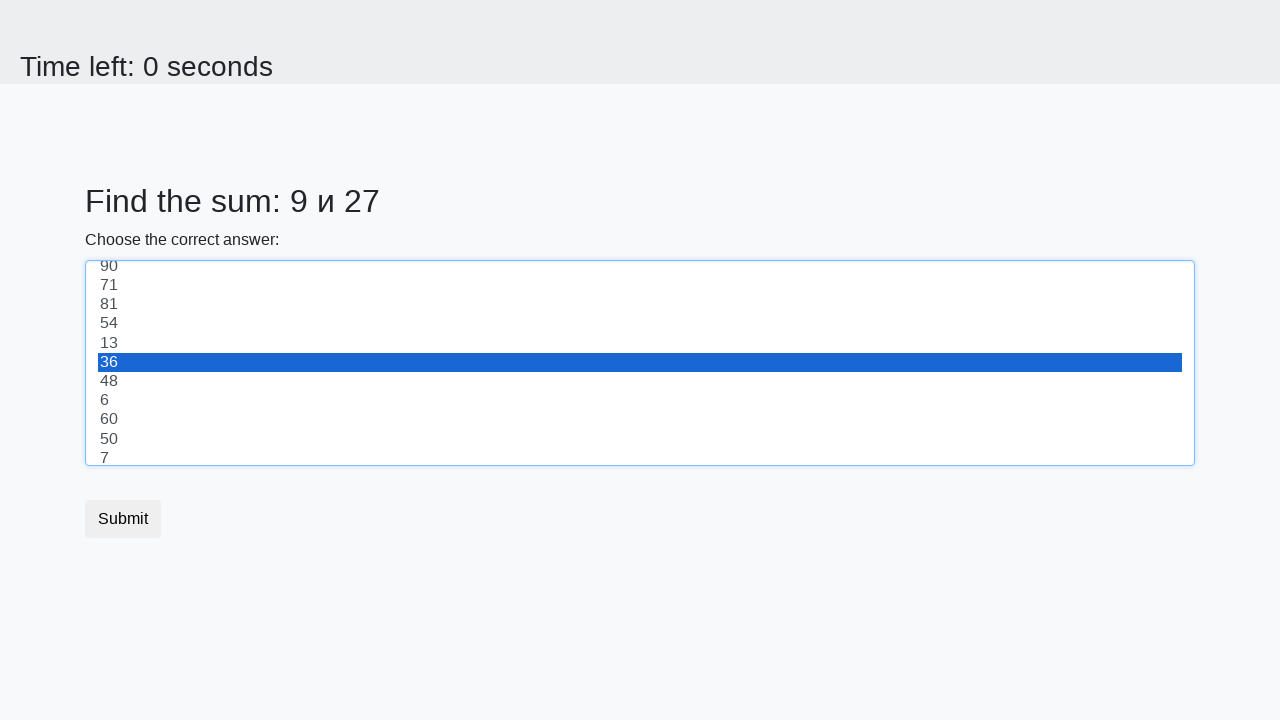

Clicked submit button to submit math quiz form at (123, 519) on button.btn
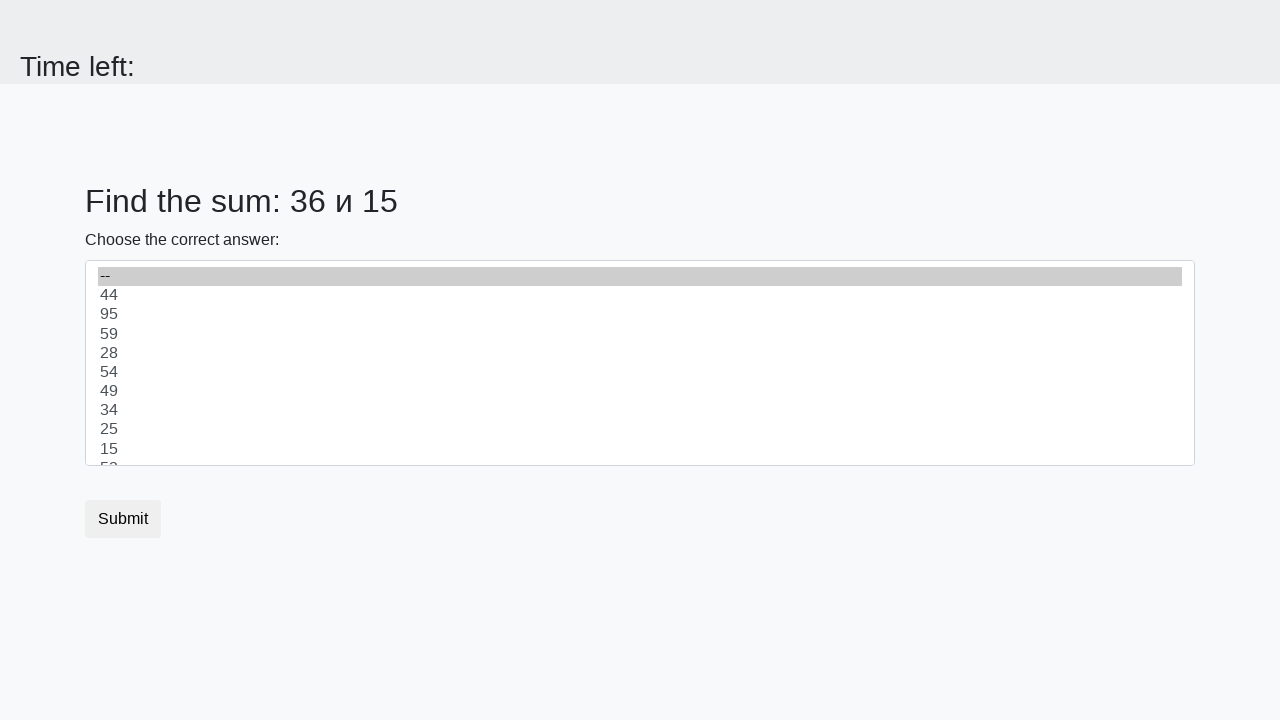

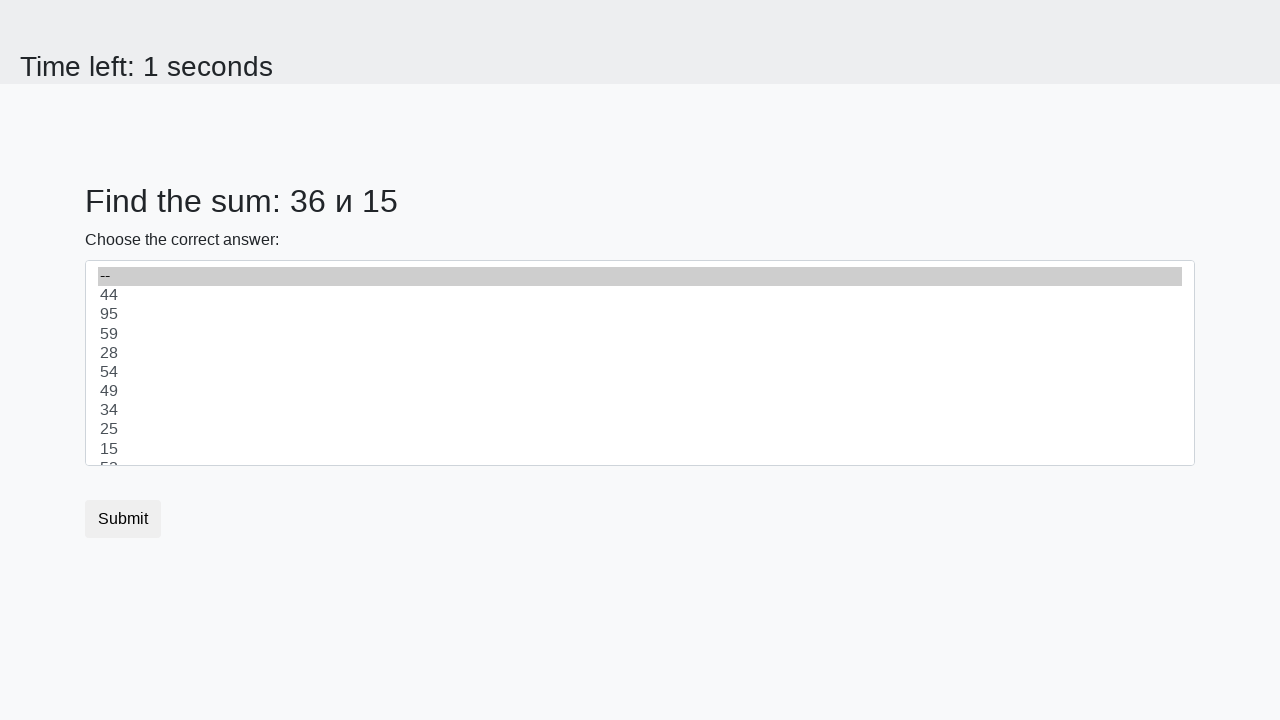